Clicks the button, waits for alert to appear, and accepts it by clicking OK

Starting URL: https://www.qa-practice.com/elements/alert/alert

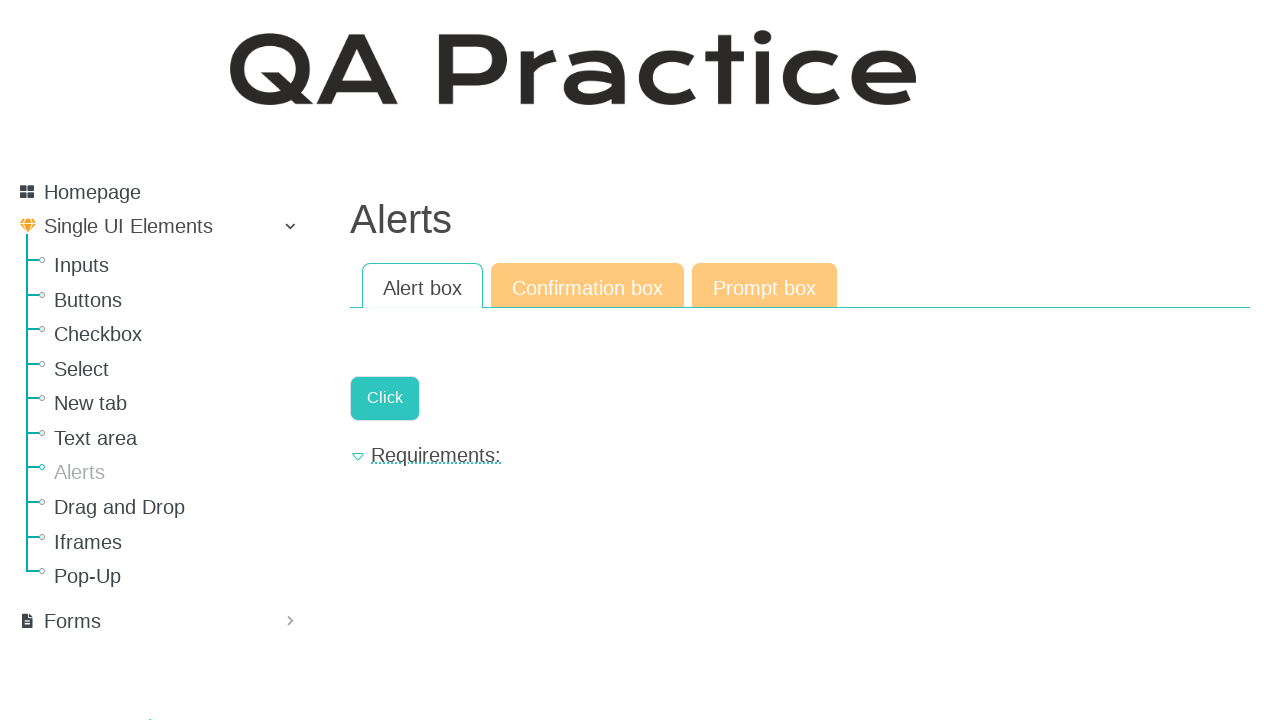

Set up dialog handler to automatically accept alerts
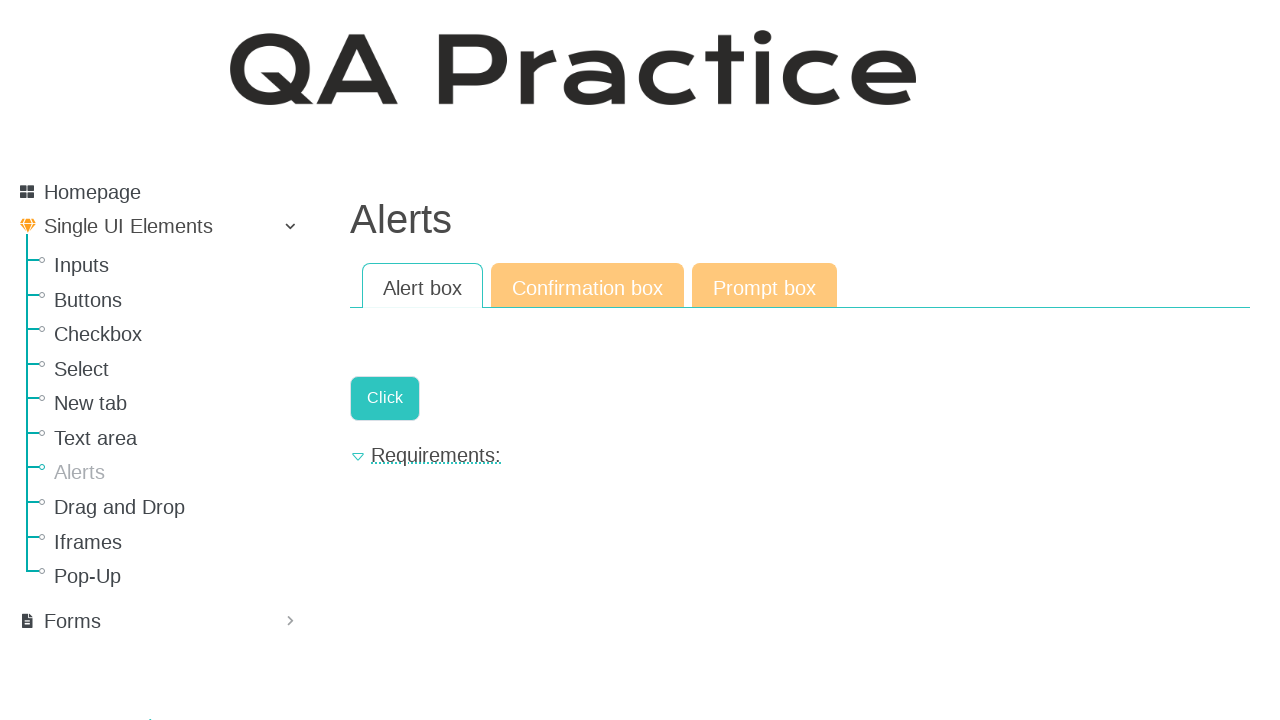

Clicked the alert button at (385, 398) on xpath=//a[@class='a-button']
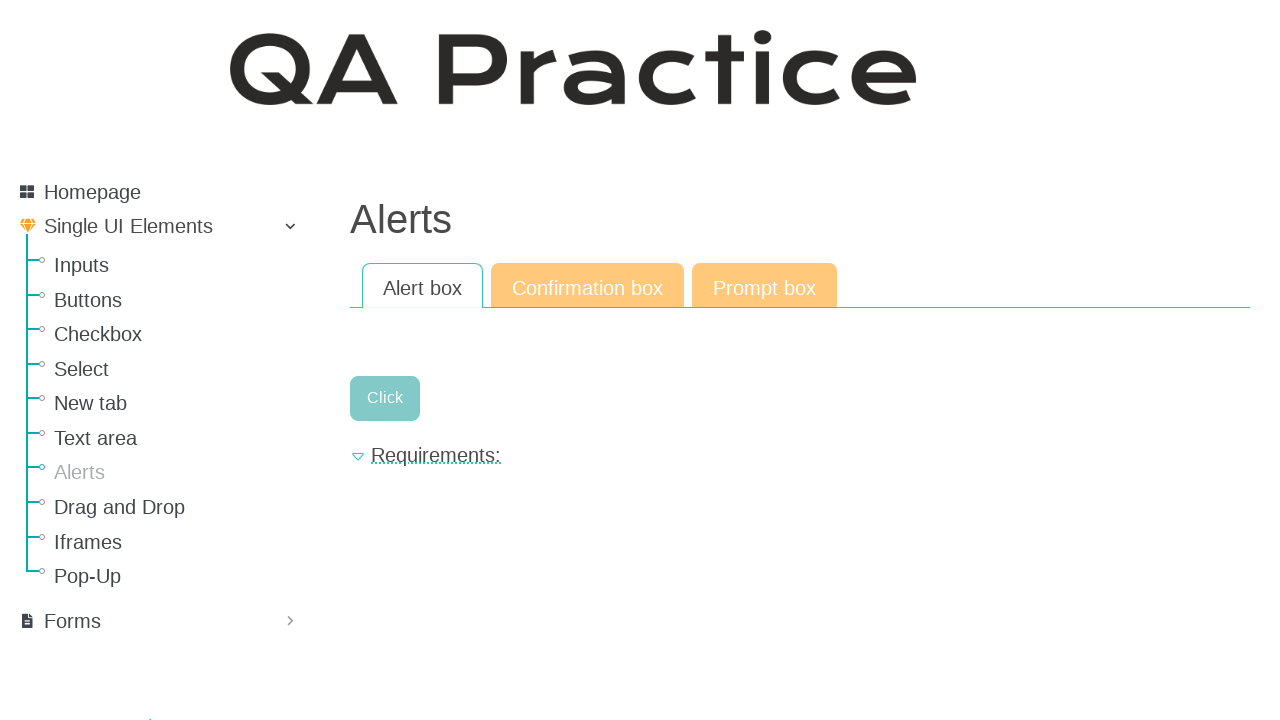

Waited 500ms for alert processing to complete
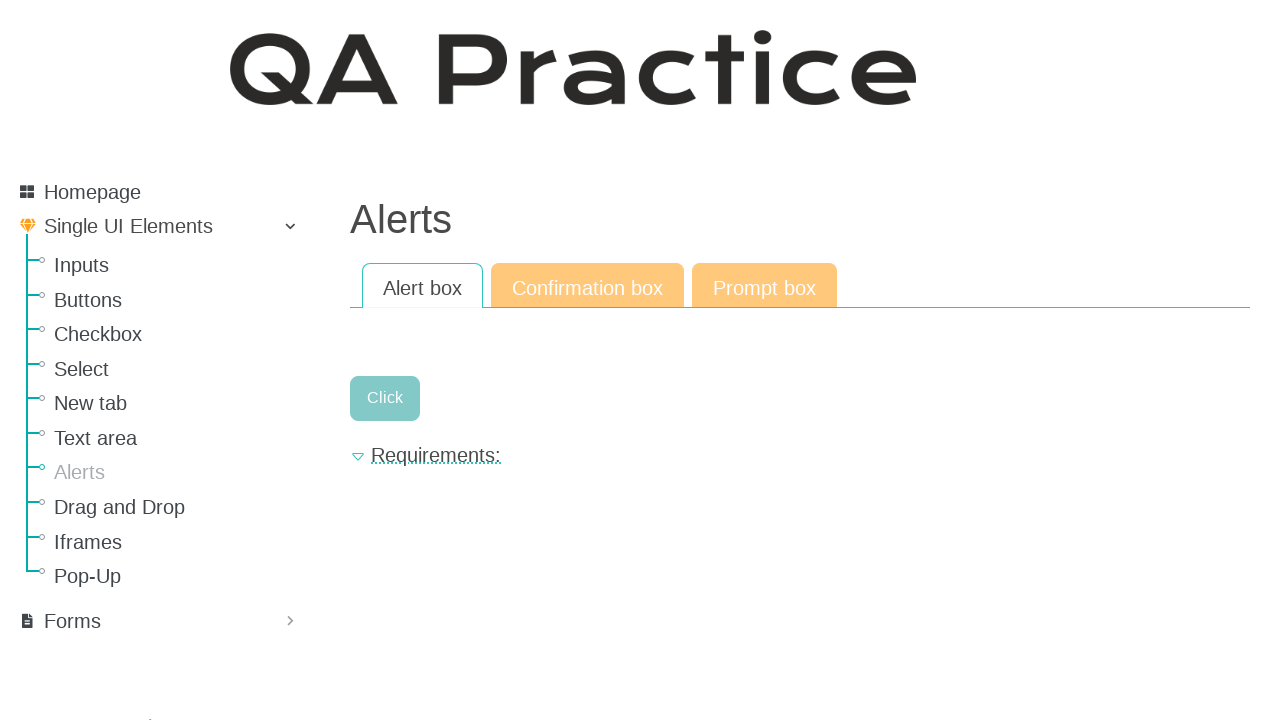

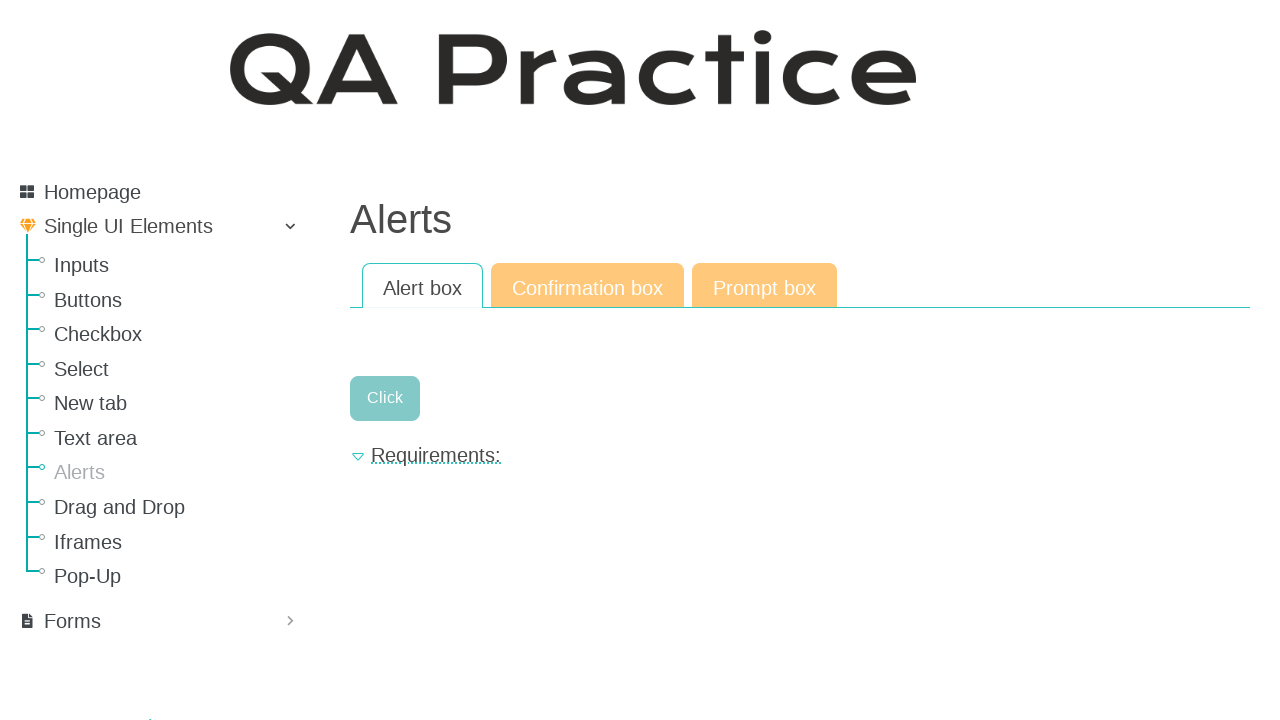